Tests keyboard interaction with a username input field, including typing, clearing, selecting text, and using keyboard shortcuts

Starting URL: https://the-internet.herokuapp.com/login

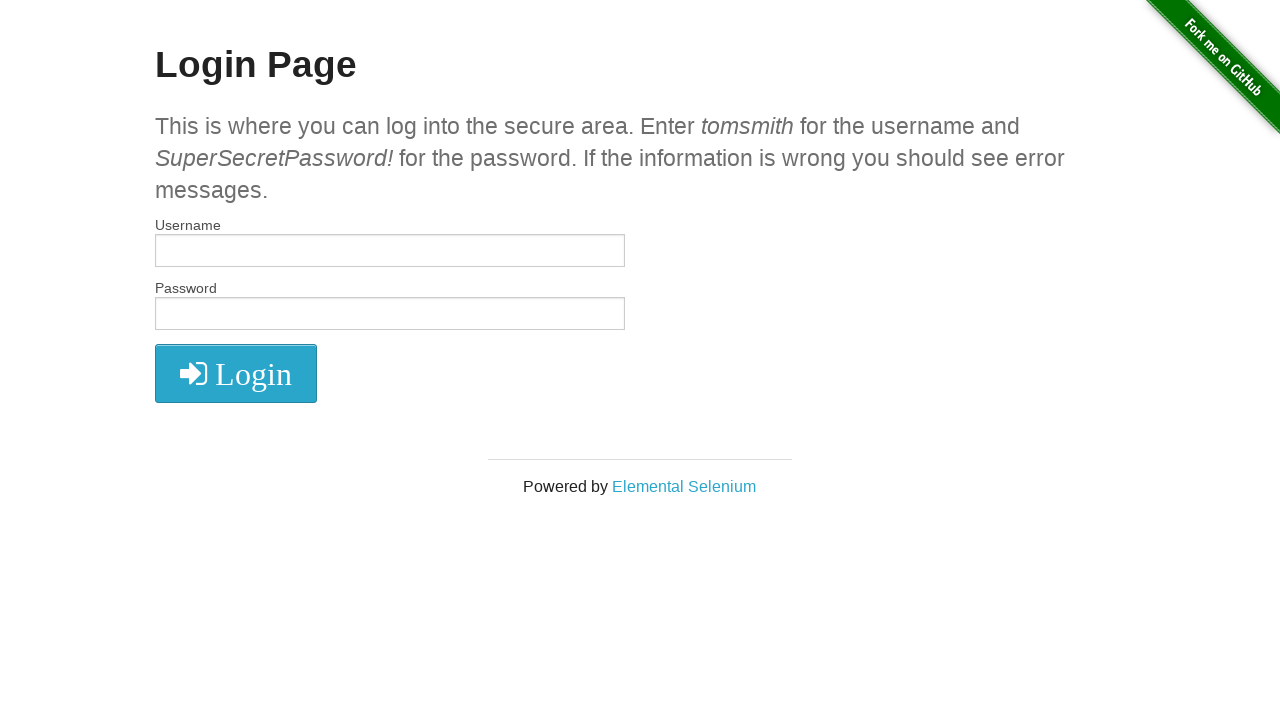

Located username input field
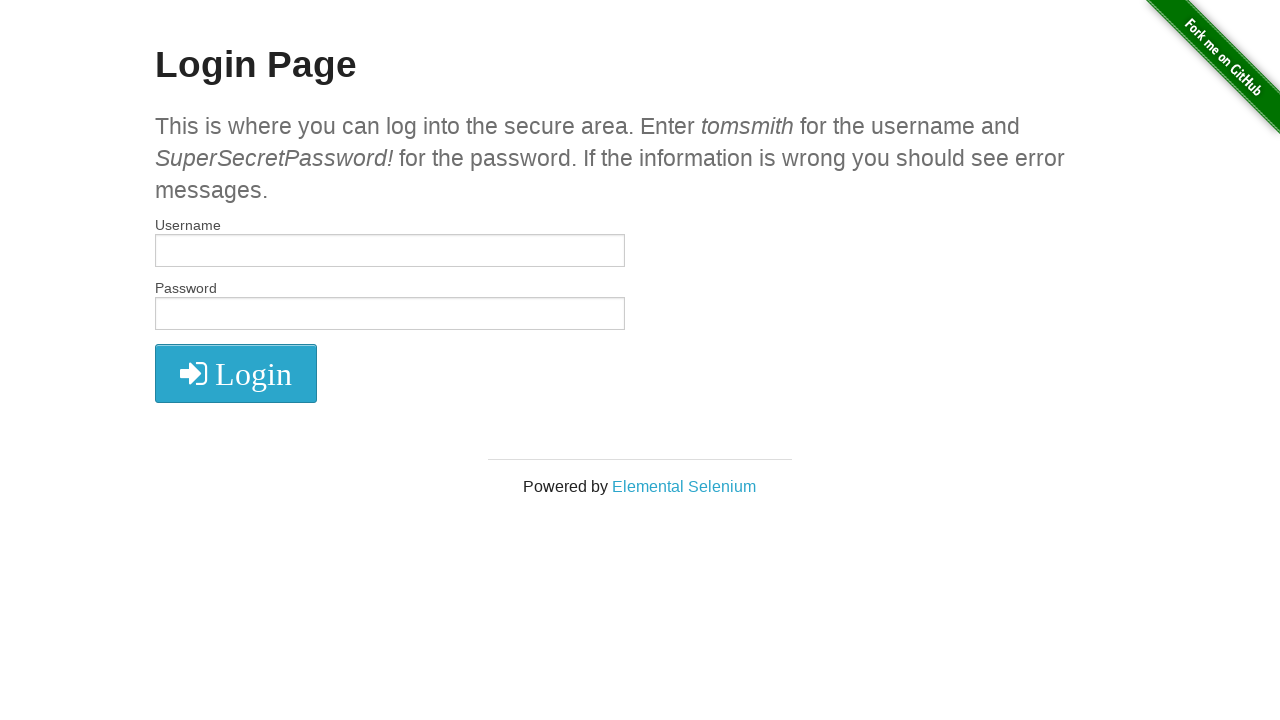

Filled username input field with 'username' on #username
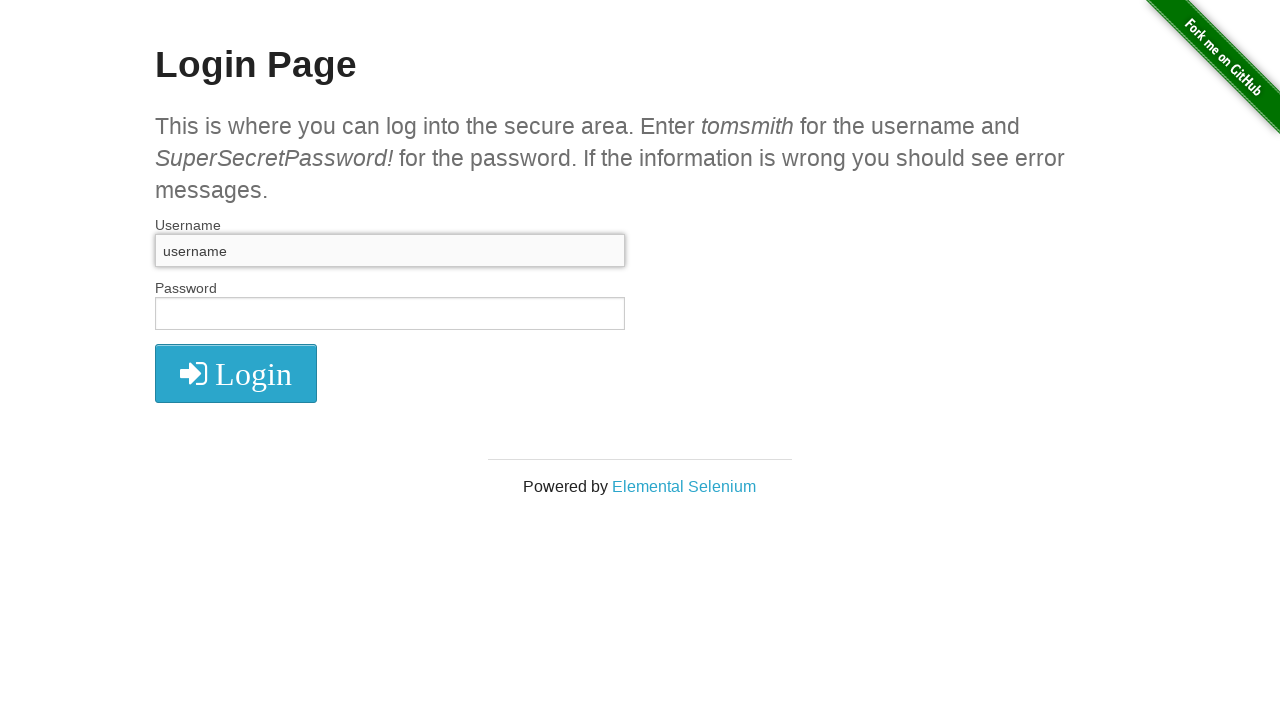

Cleared username input field on #username
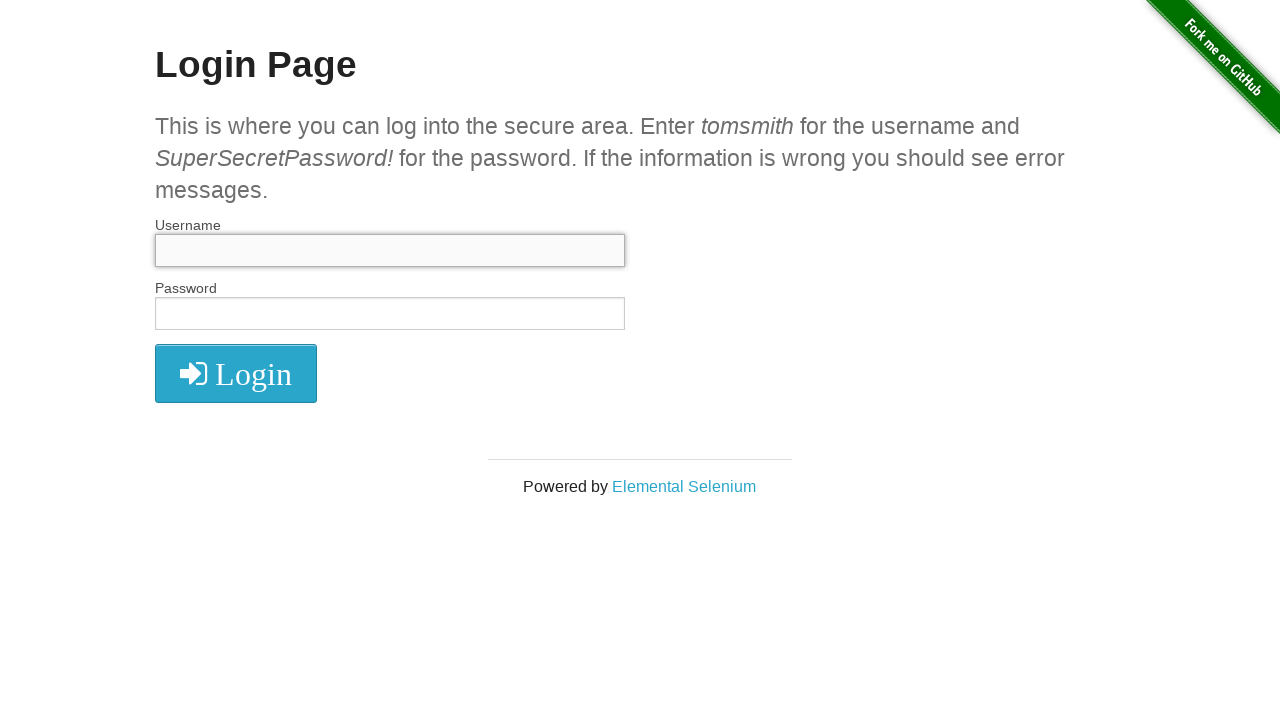

Filled username input field with 'username' again on #username
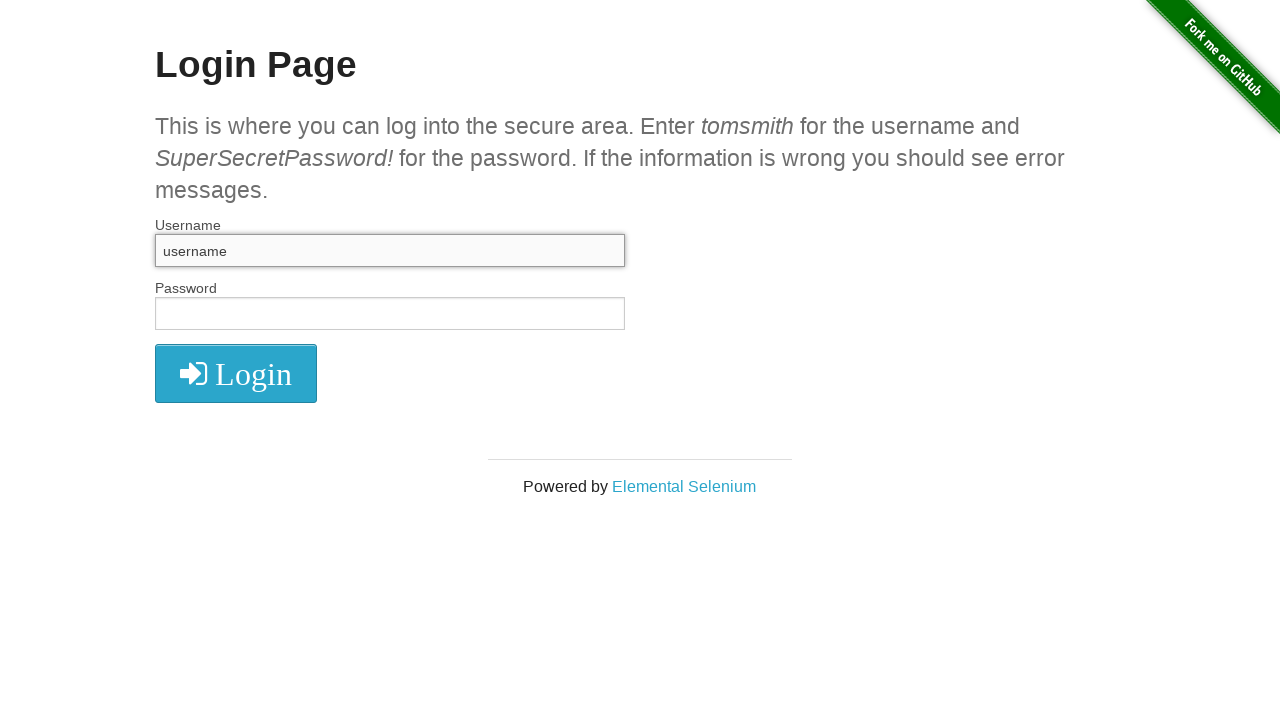

Pressed Control+A to select all text in username field on #username
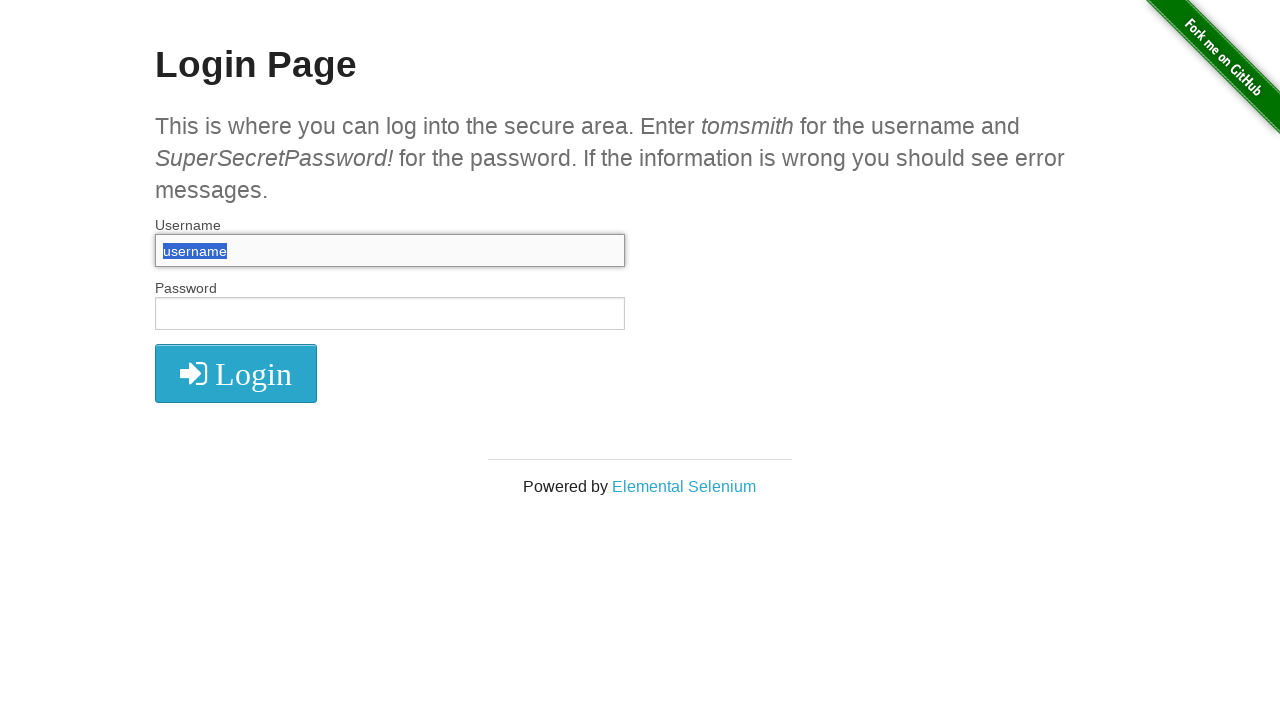

Pressed Backspace to delete selected text on #username
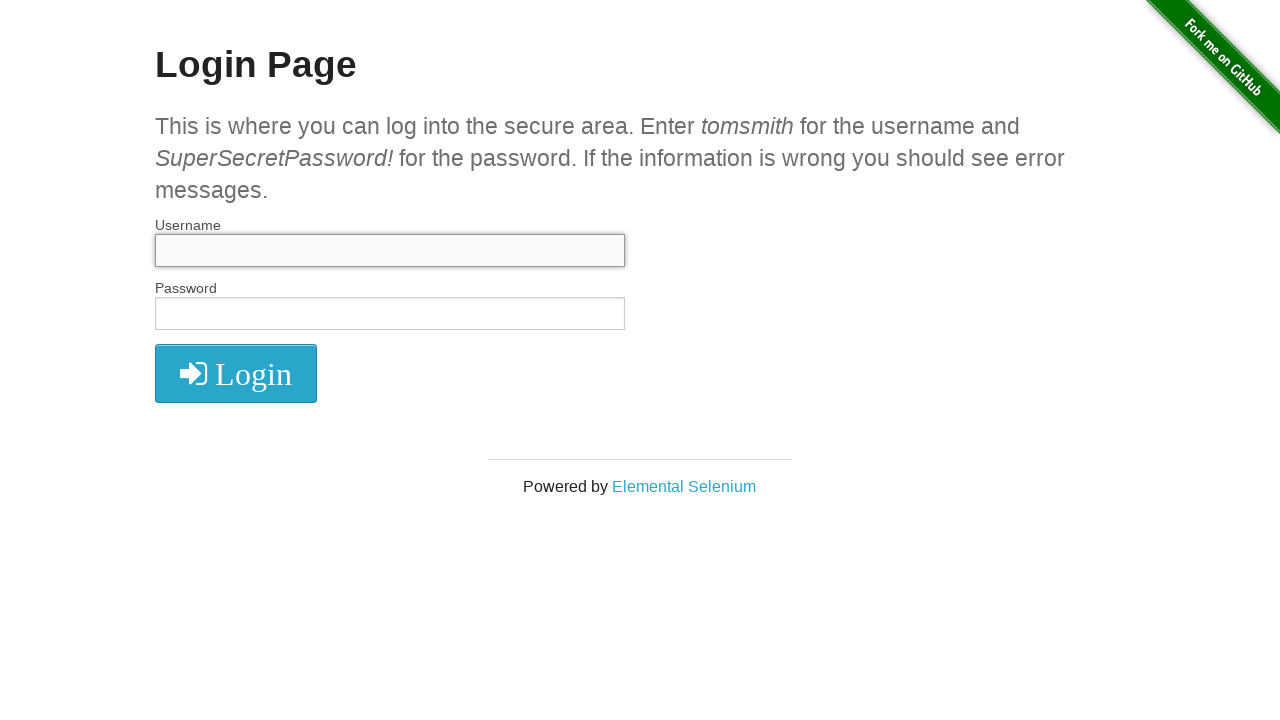

Typed 'username' into the field character by character on #username
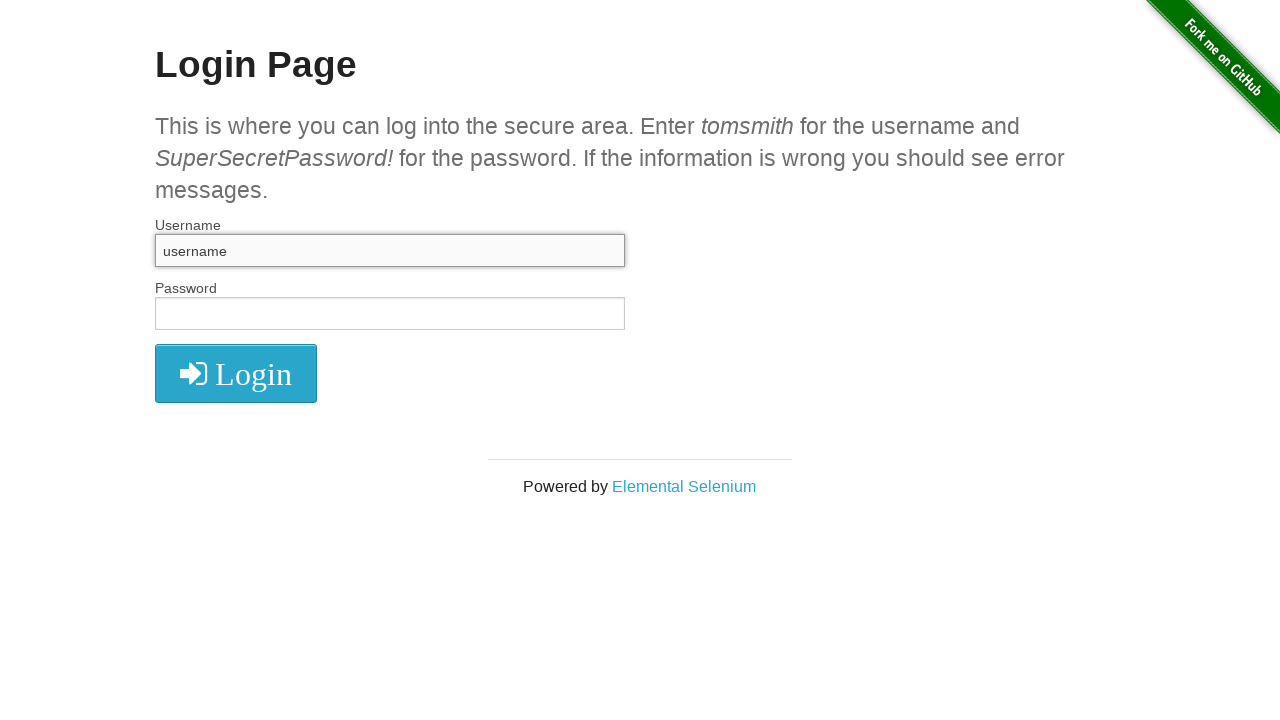

Pressed Backspace to delete last character on #username
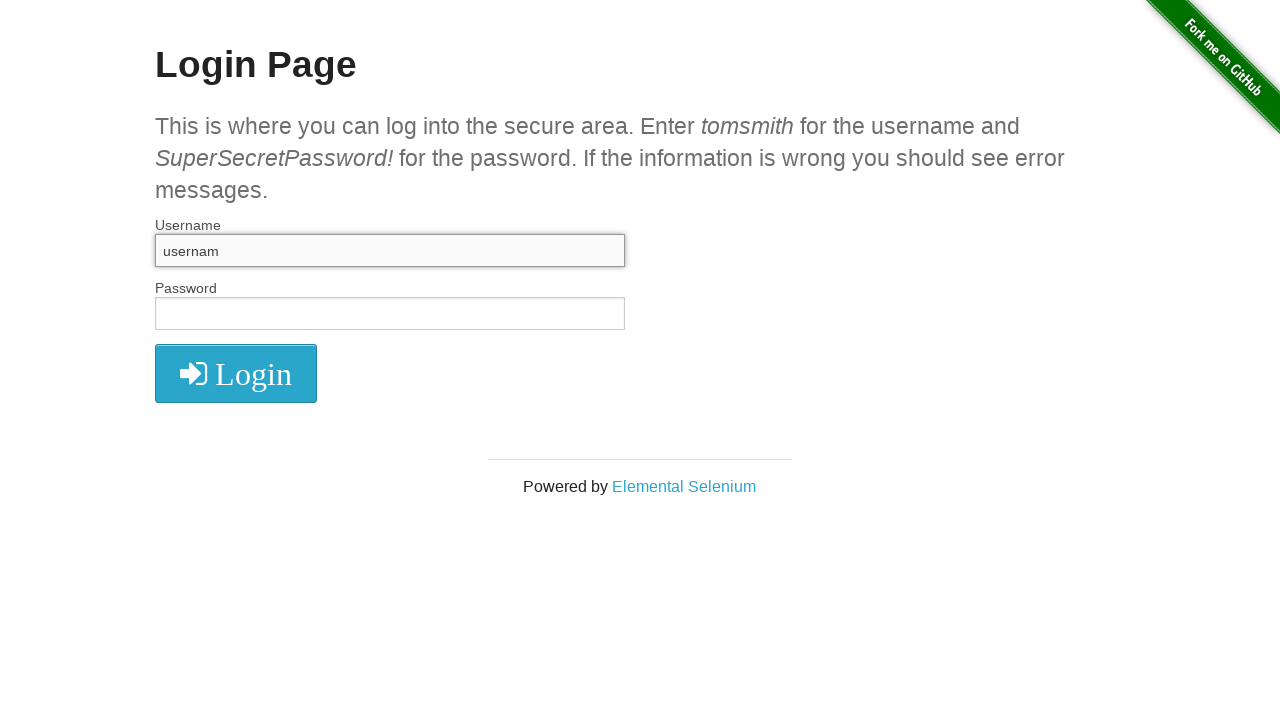

Pressed Shift+ArrowLeft to select 1 character from the right on #username
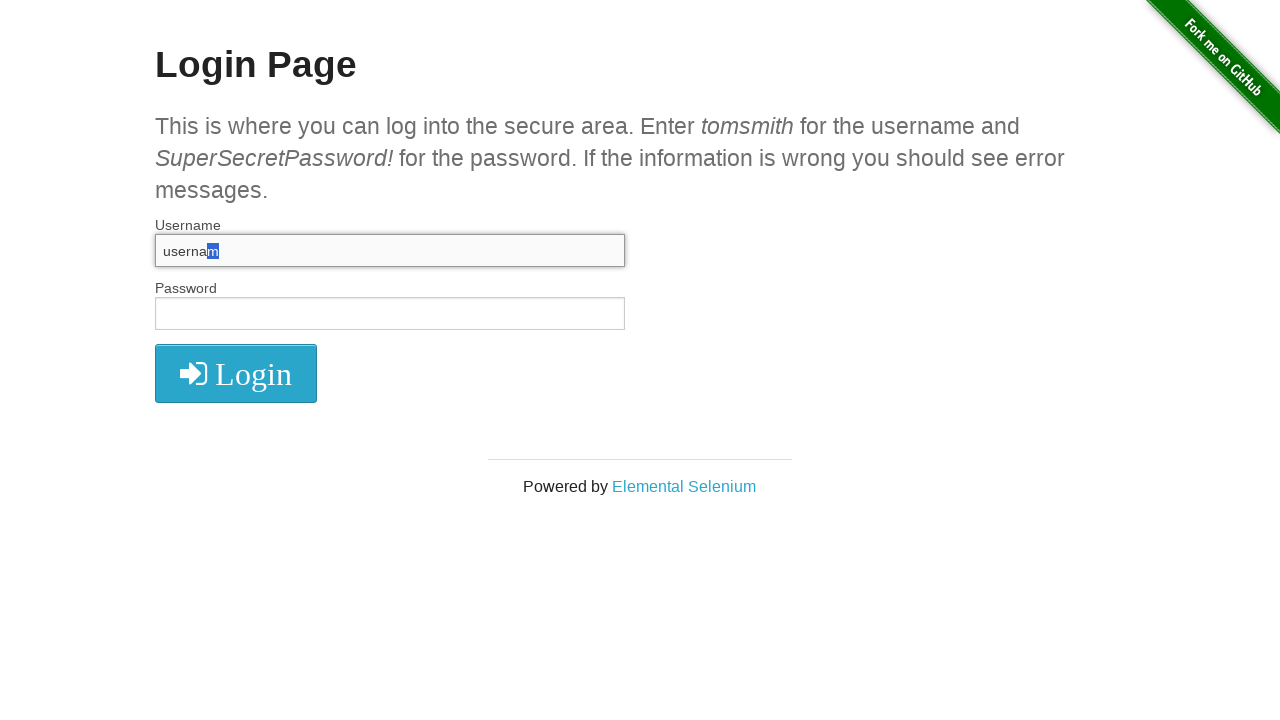

Pressed Shift+ArrowLeft to select 2 characters from the right on #username
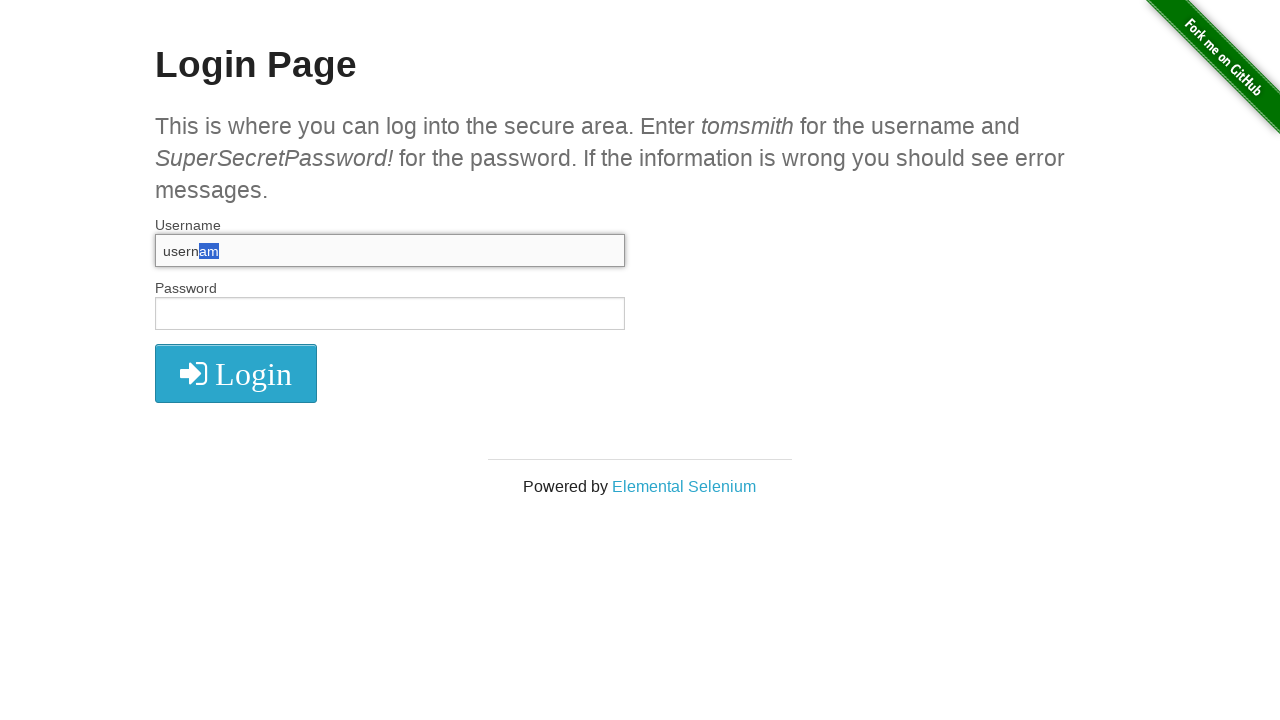

Pressed Shift+ArrowLeft to select 3 characters from the right on #username
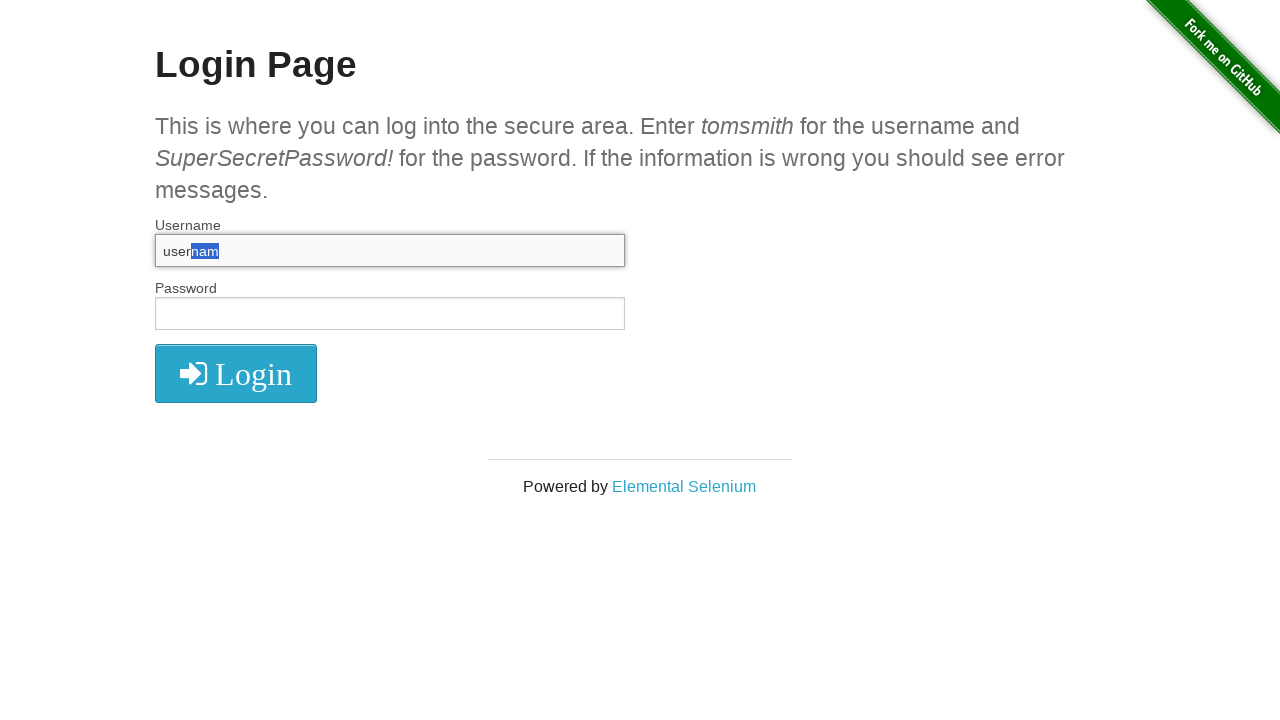

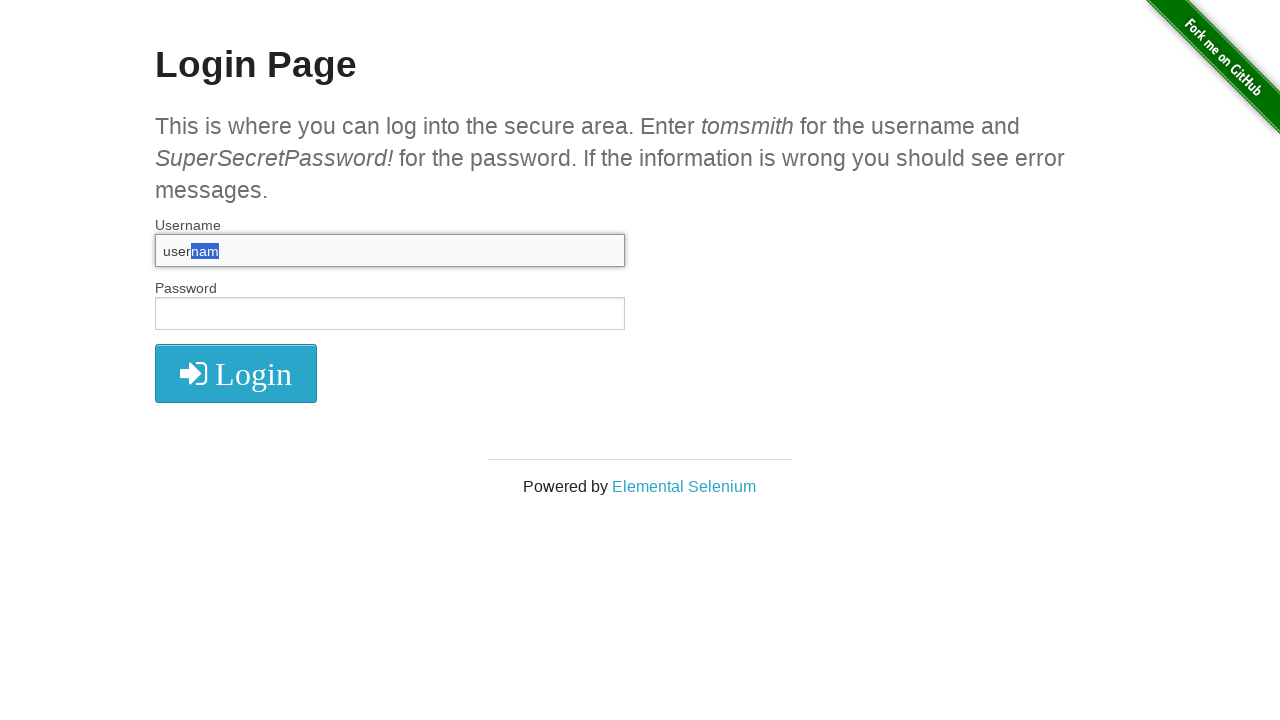